Tests window handling functionality by opening new tabs, switching between them, and closing child windows

Starting URL: https://www.hyrtutorials.com/p/window-handles-practice.html

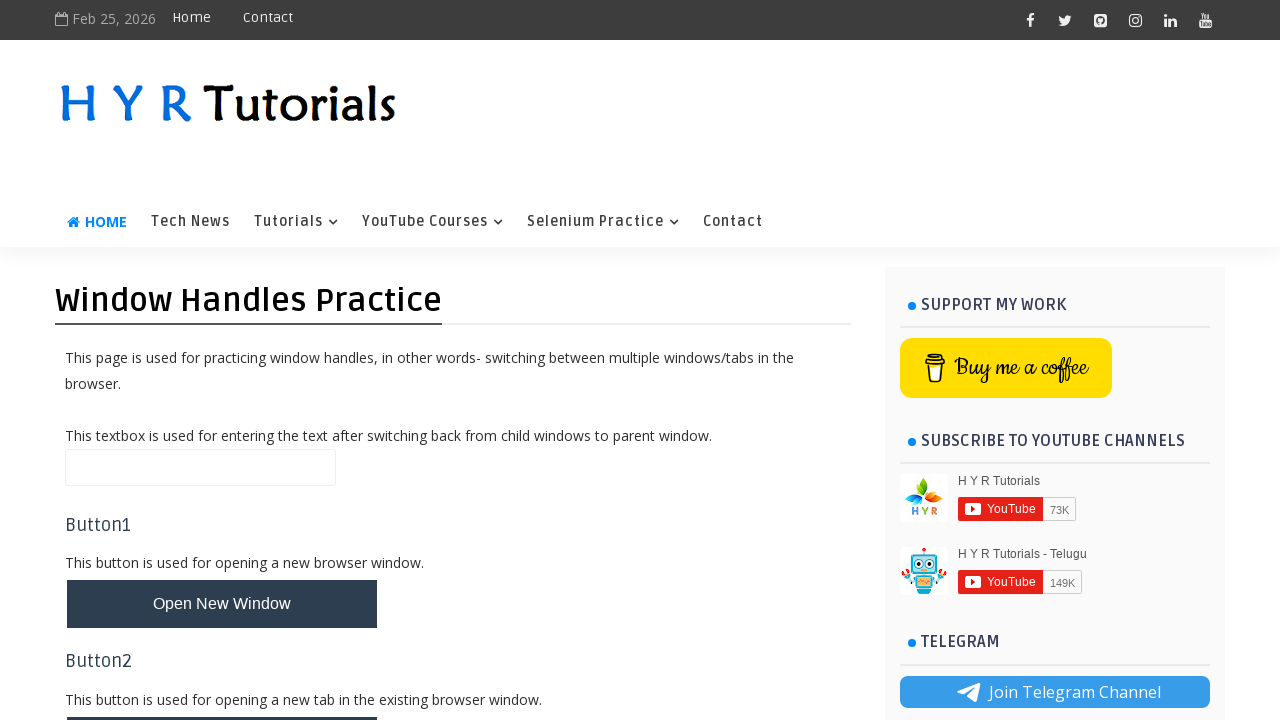

Scrolled down 350 pixels to make button visible
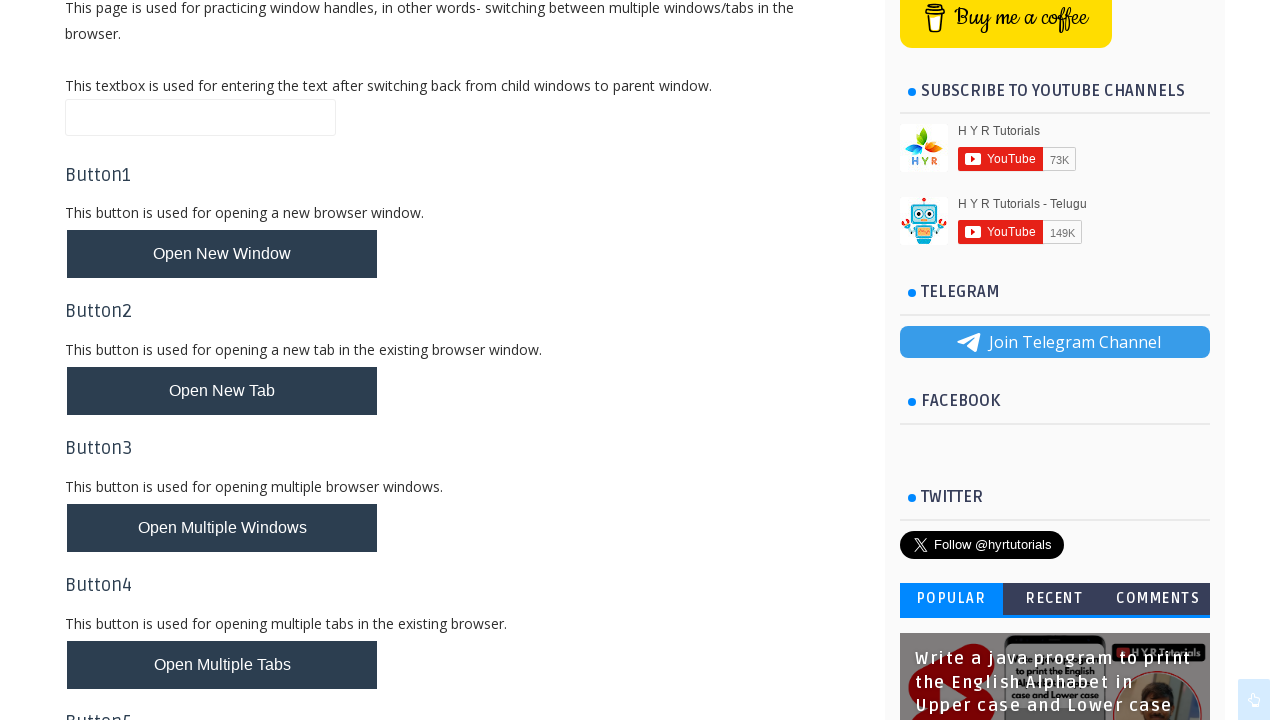

Clicked new tab button to open first child window at (222, 391) on button#newTabBtn
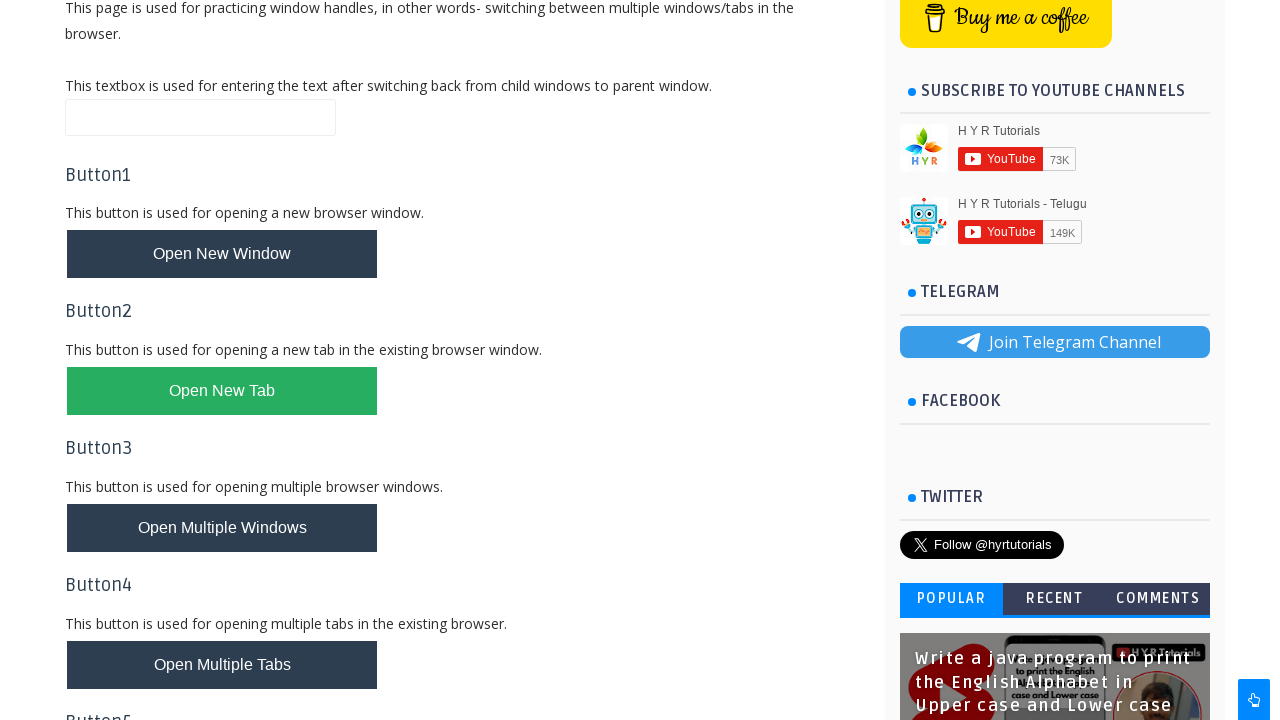

First child window opened
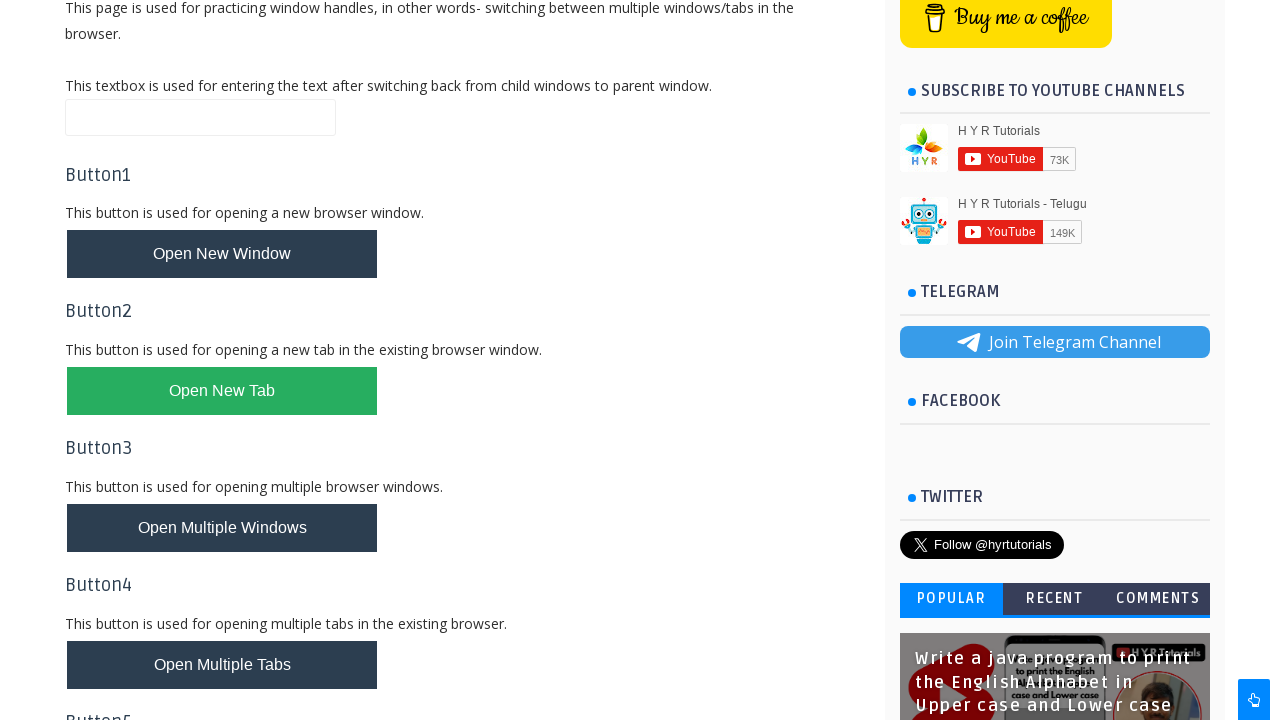

Closed the first child window
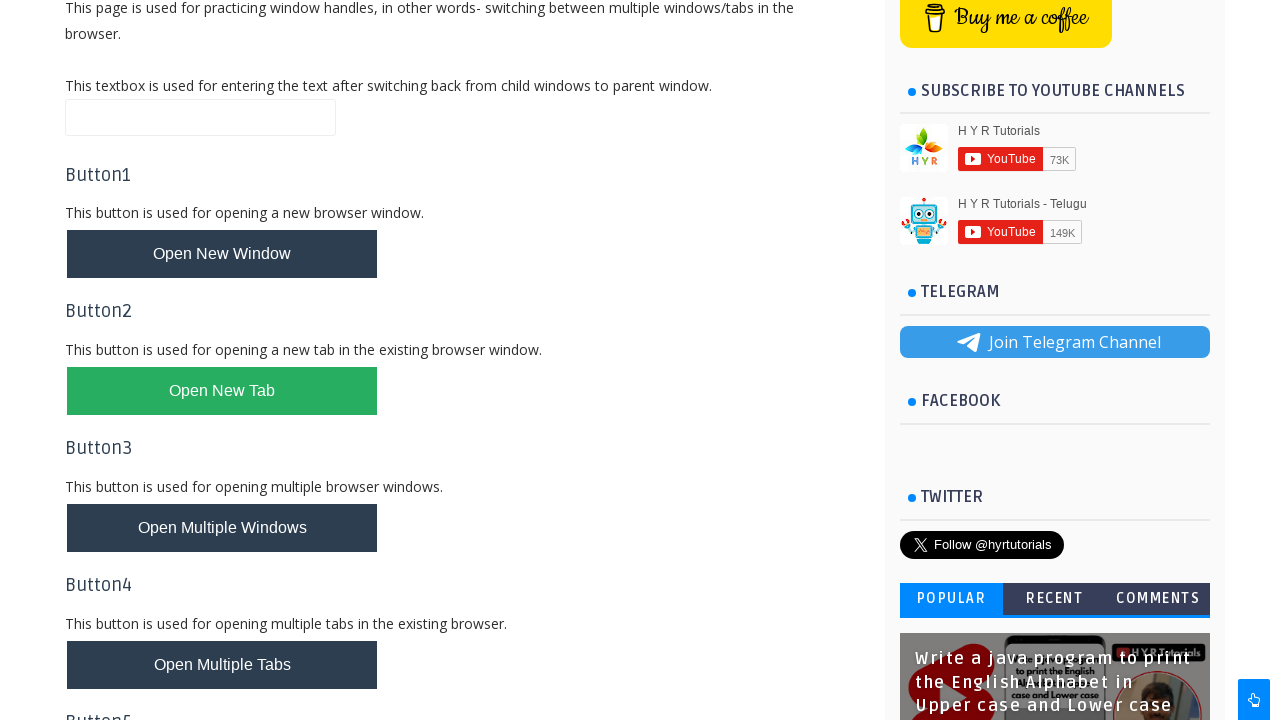

Clicked new tab button to open second child window at (222, 391) on button#newTabBtn
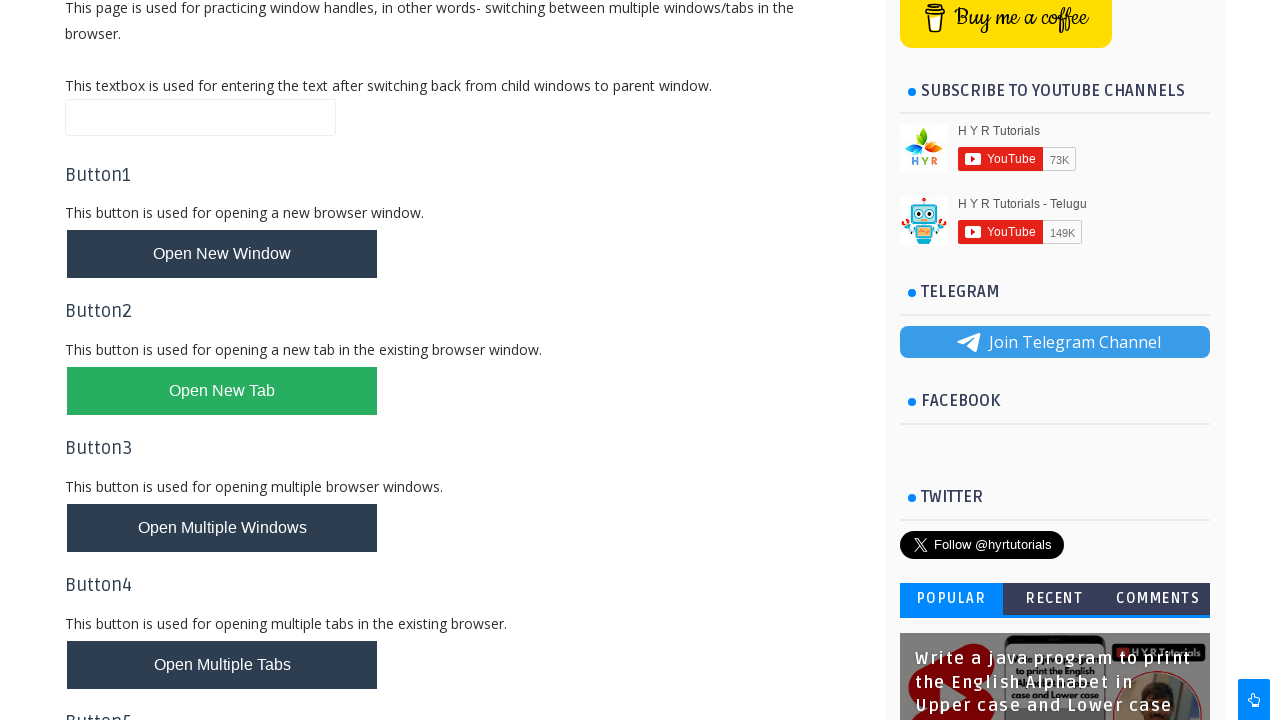

Second child window opened
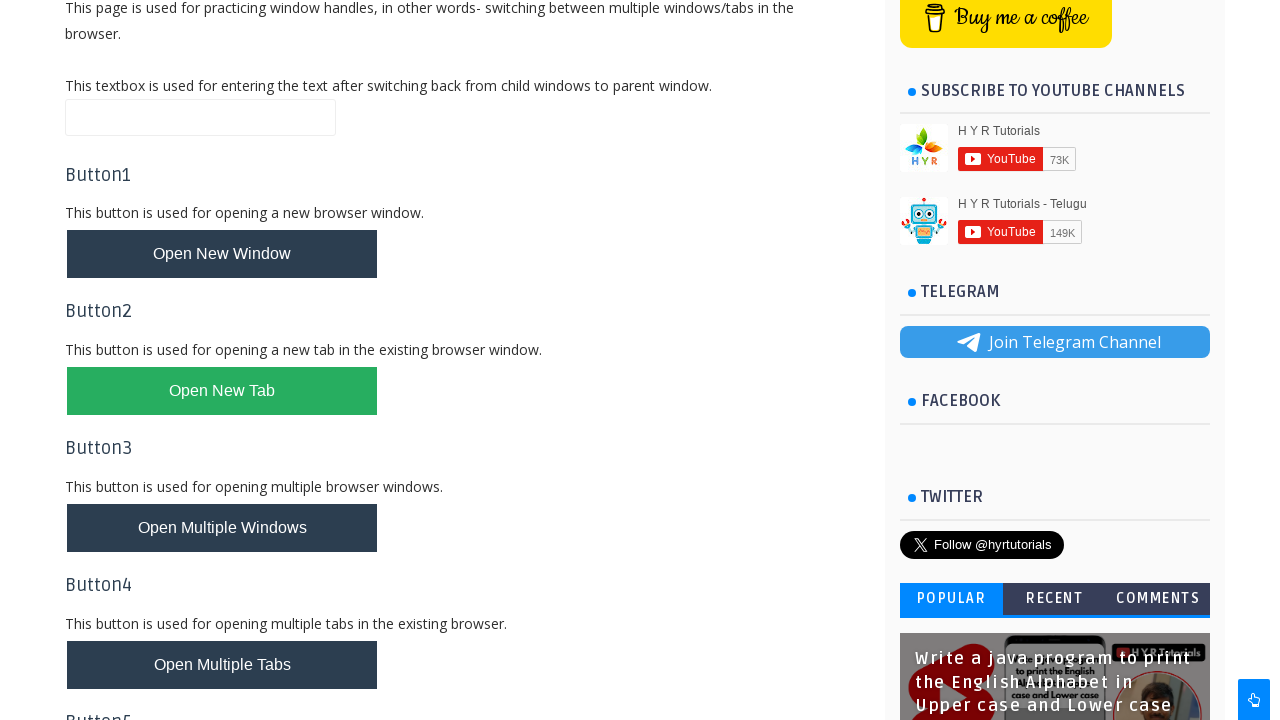

Closed the second child window
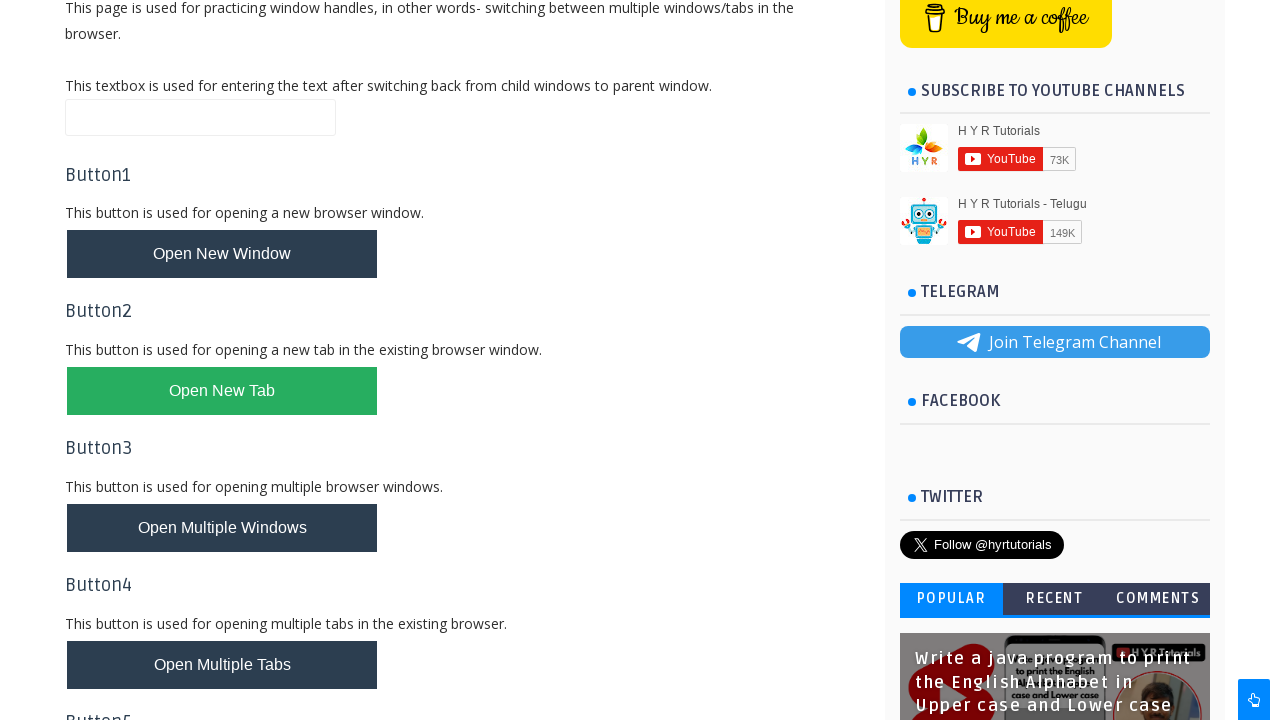

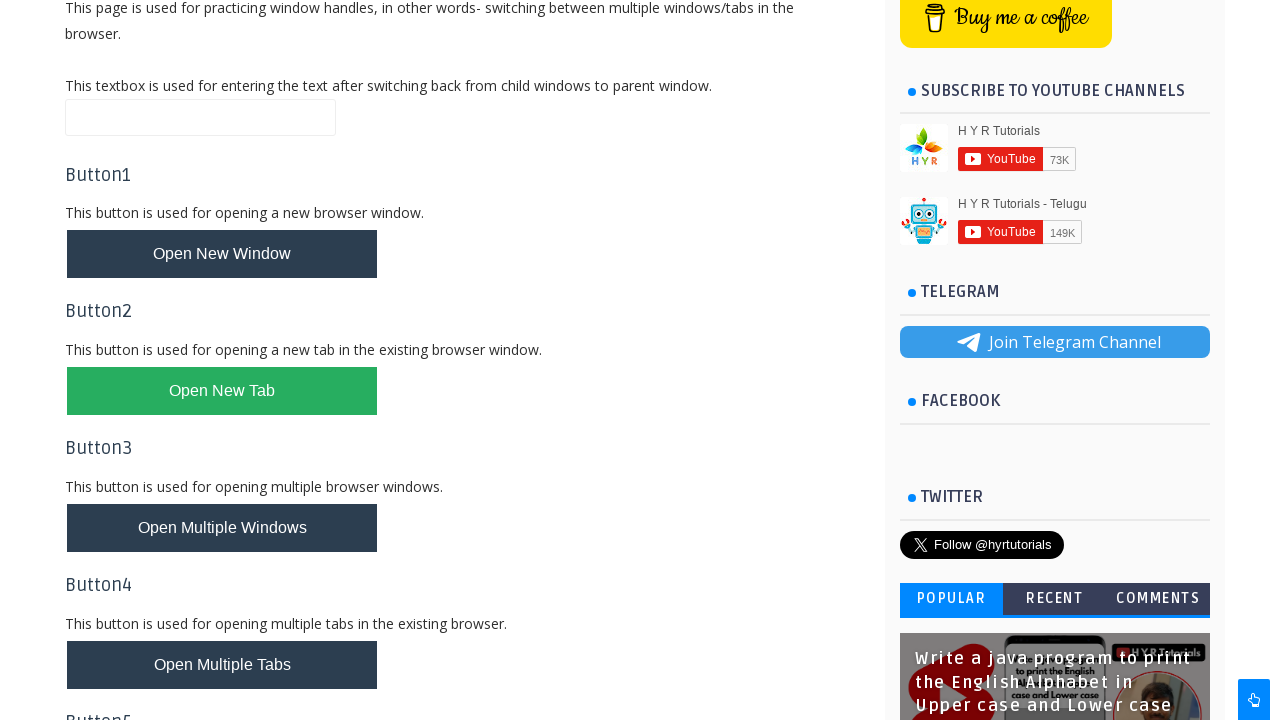